Tests that edits are cancelled when pressing Escape key

Starting URL: https://demo.playwright.dev/todomvc

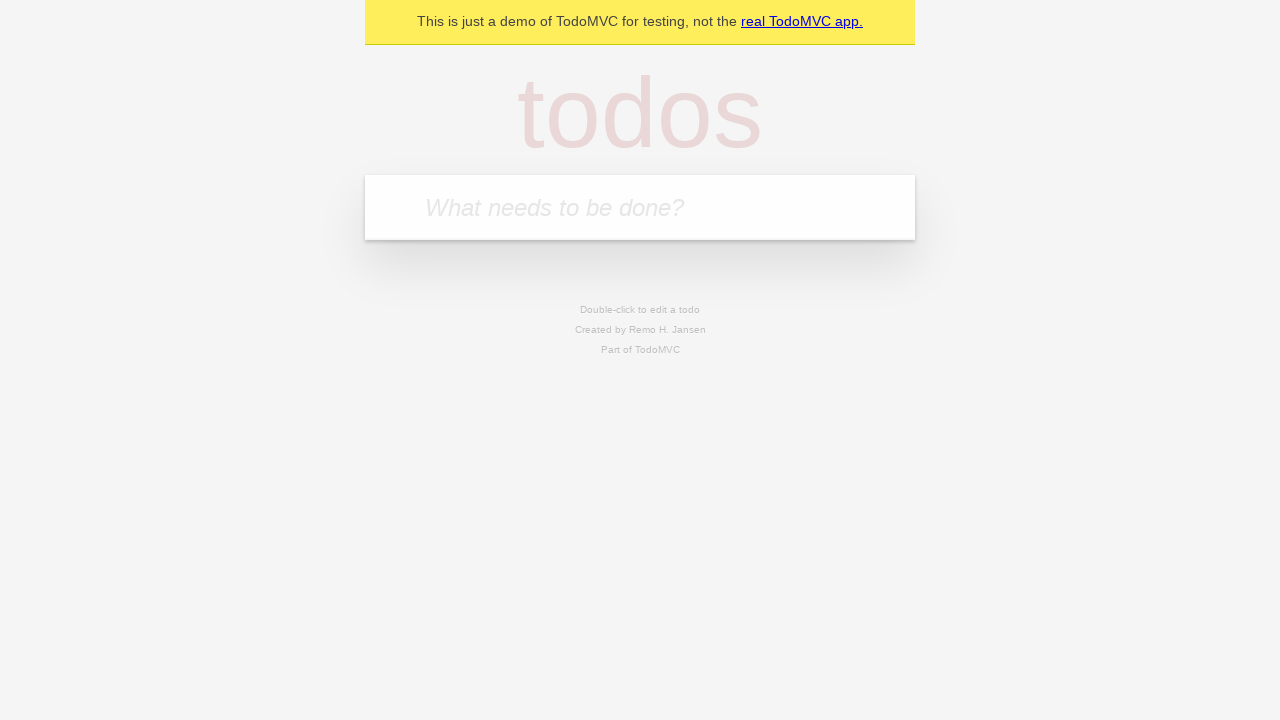

Filled new todo field with 'buy some cheese' on internal:attr=[placeholder="What needs to be done?"i]
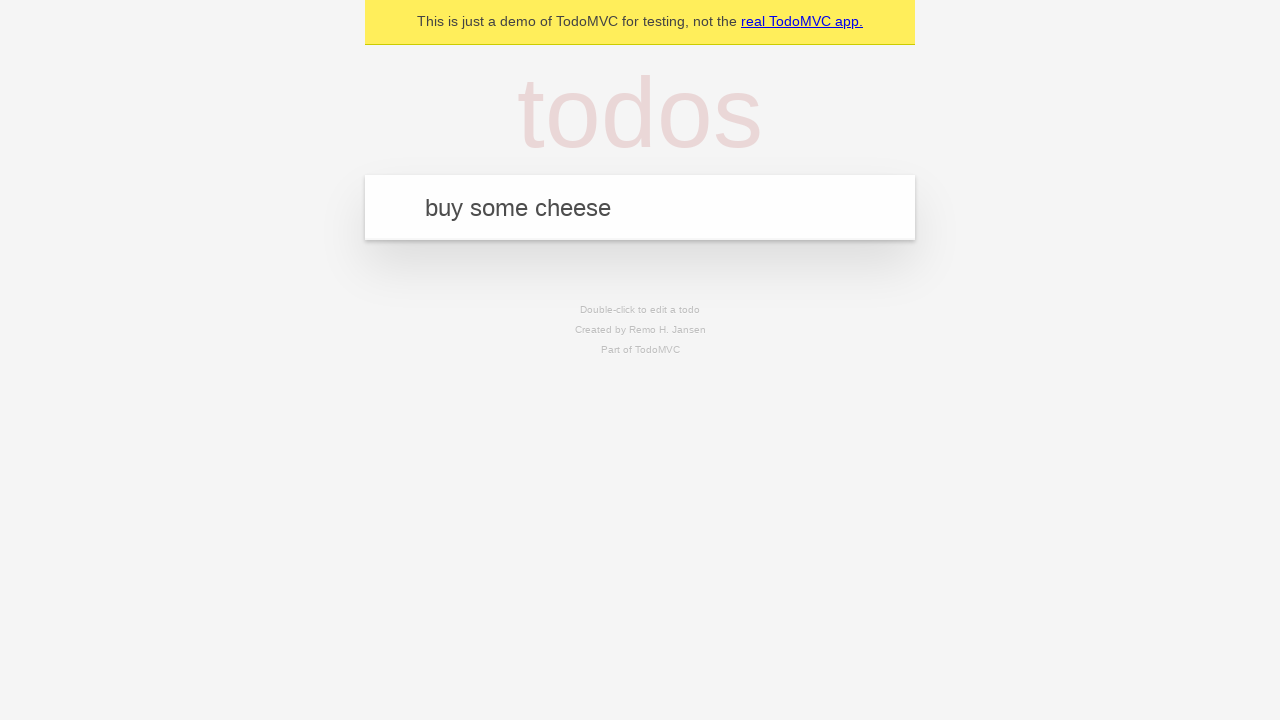

Pressed Enter to add todo 'buy some cheese' on internal:attr=[placeholder="What needs to be done?"i]
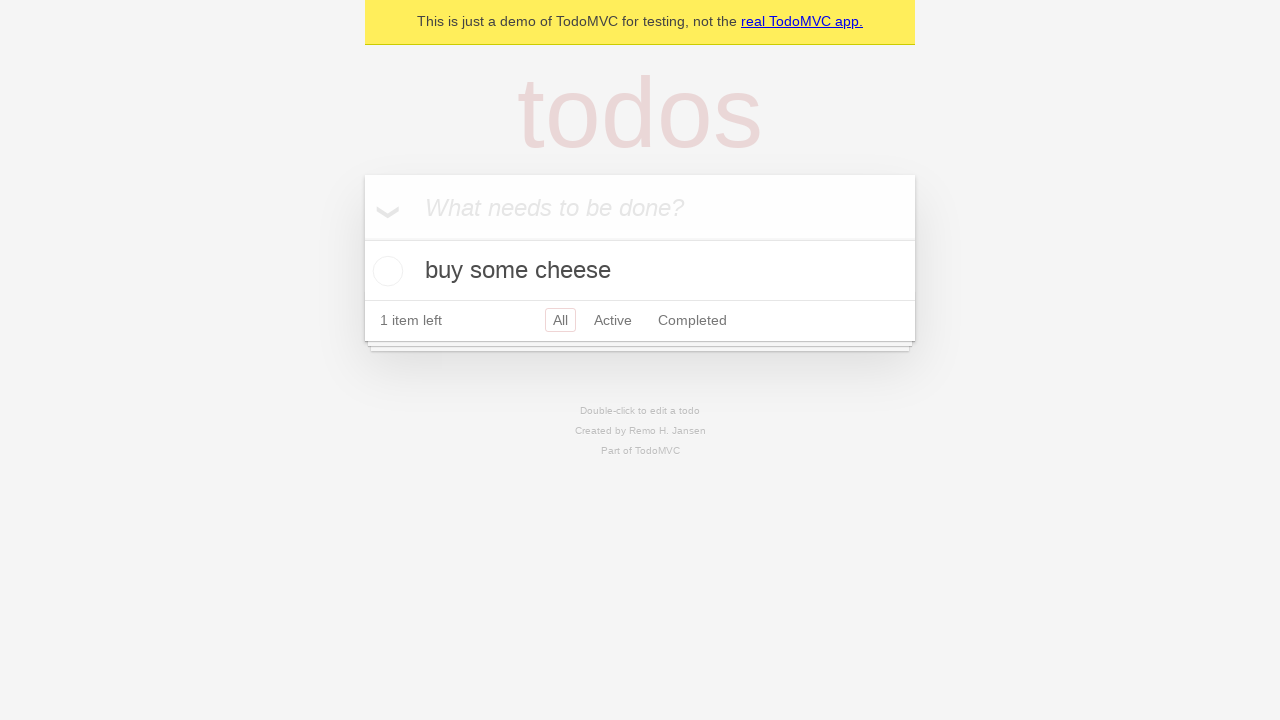

Filled new todo field with 'feed the cat' on internal:attr=[placeholder="What needs to be done?"i]
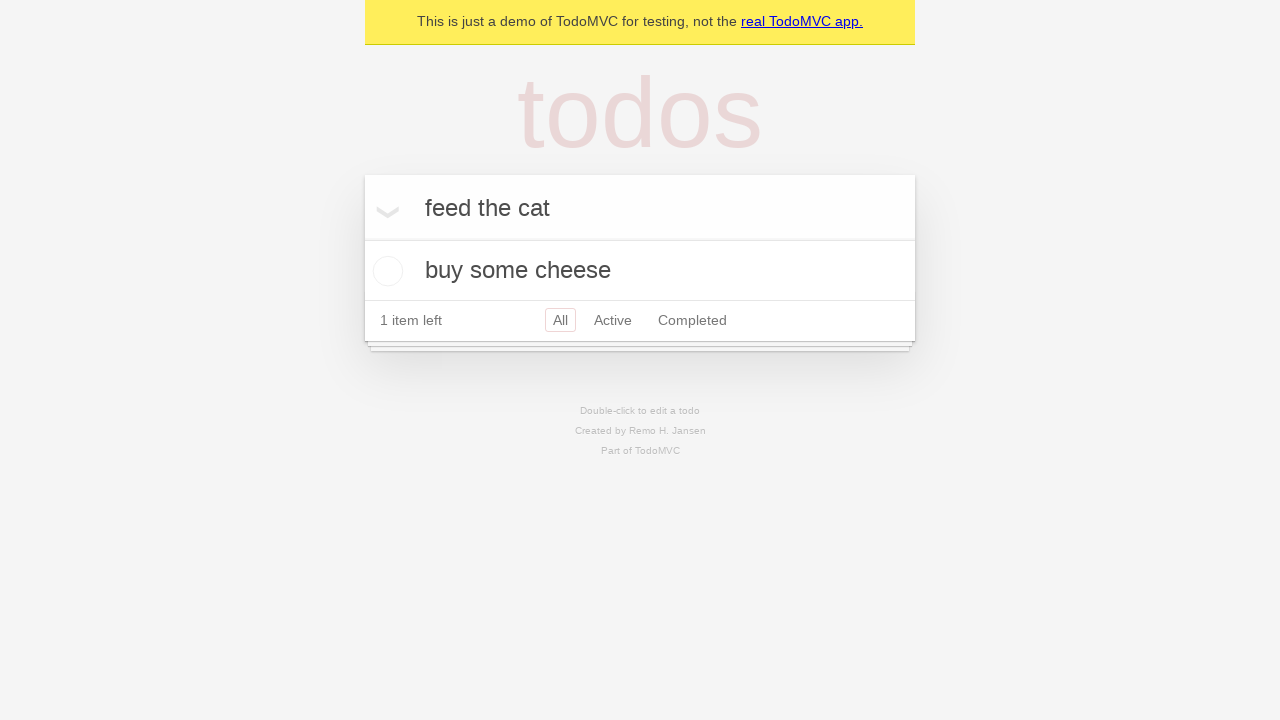

Pressed Enter to add todo 'feed the cat' on internal:attr=[placeholder="What needs to be done?"i]
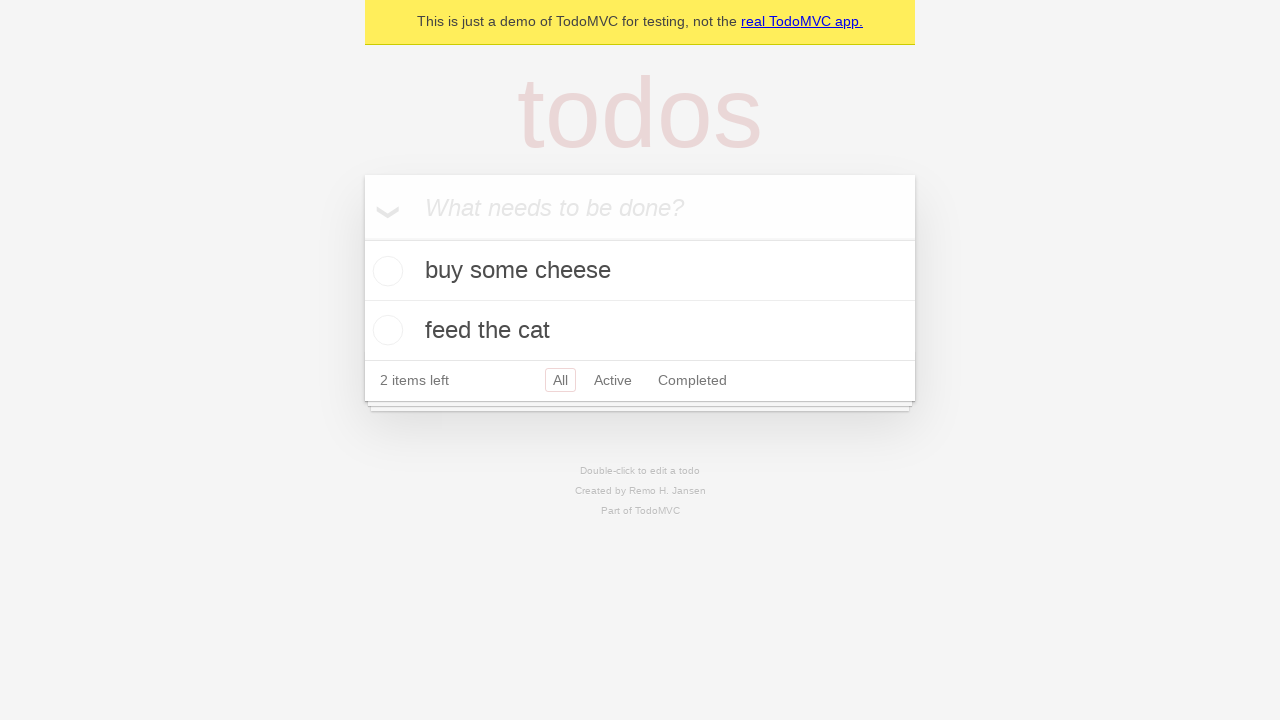

Filled new todo field with 'book a doctors appointment' on internal:attr=[placeholder="What needs to be done?"i]
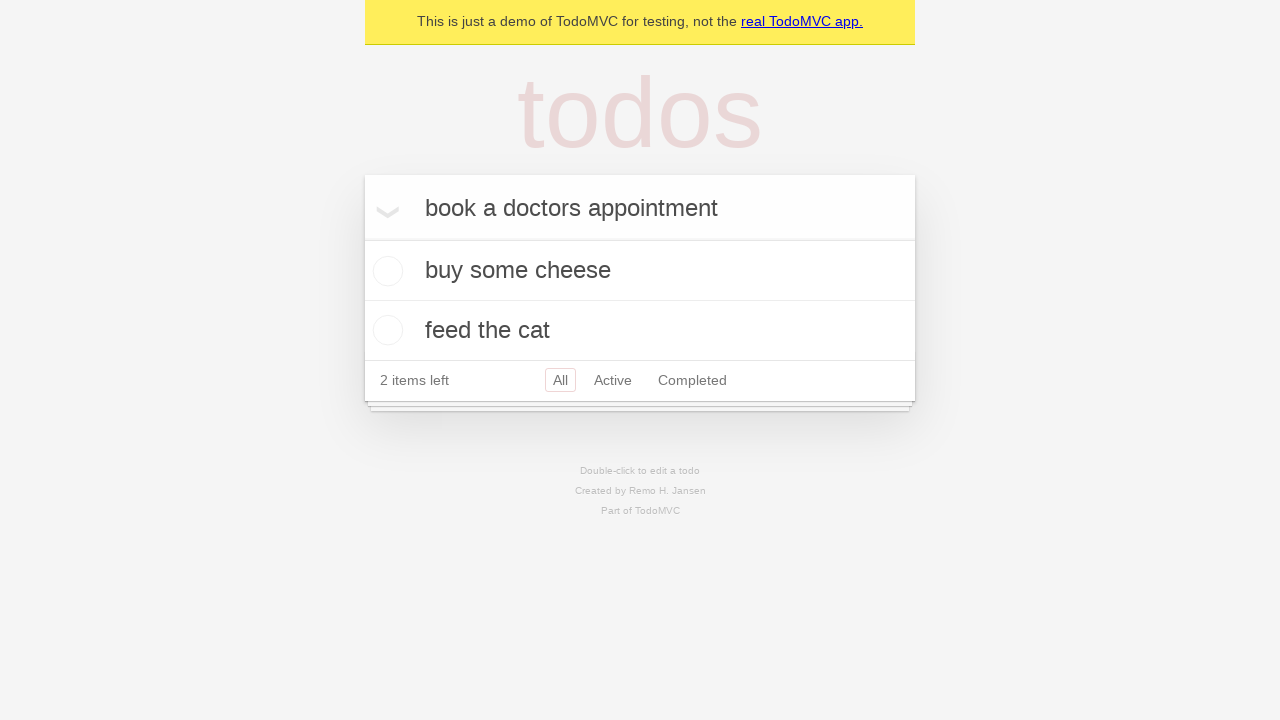

Pressed Enter to add todo 'book a doctors appointment' on internal:attr=[placeholder="What needs to be done?"i]
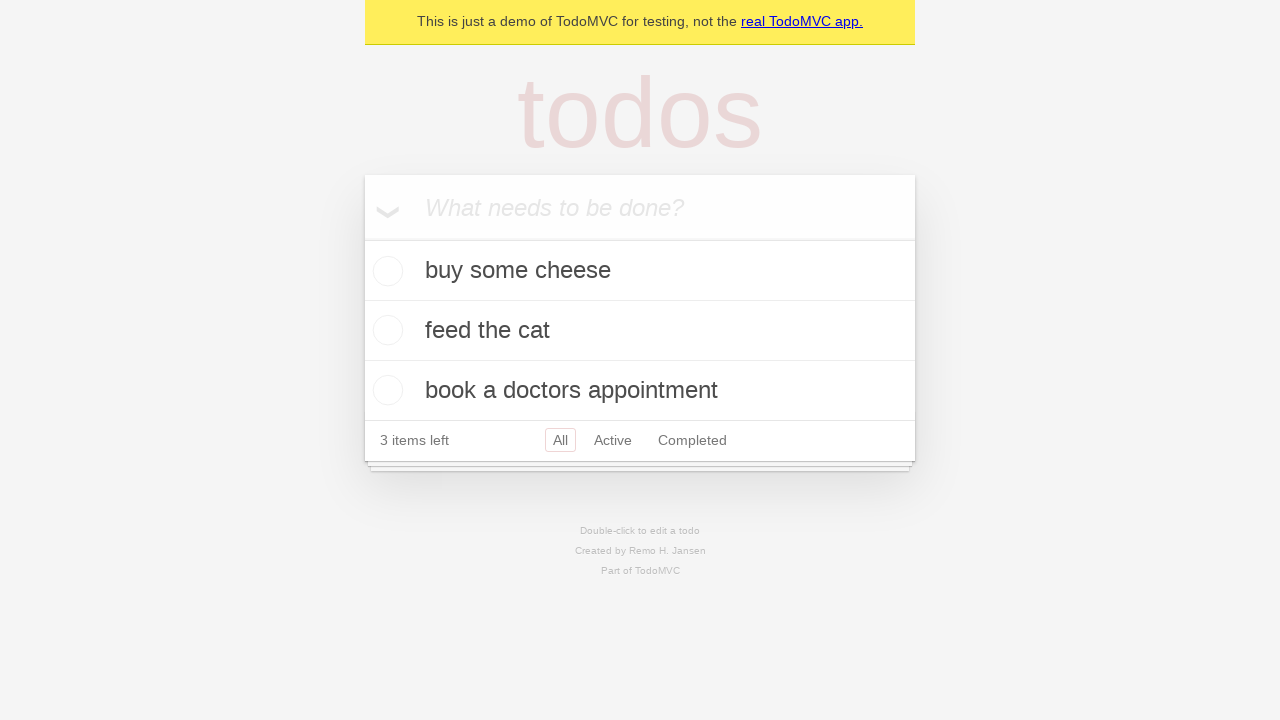

Waited for all three todo items to load
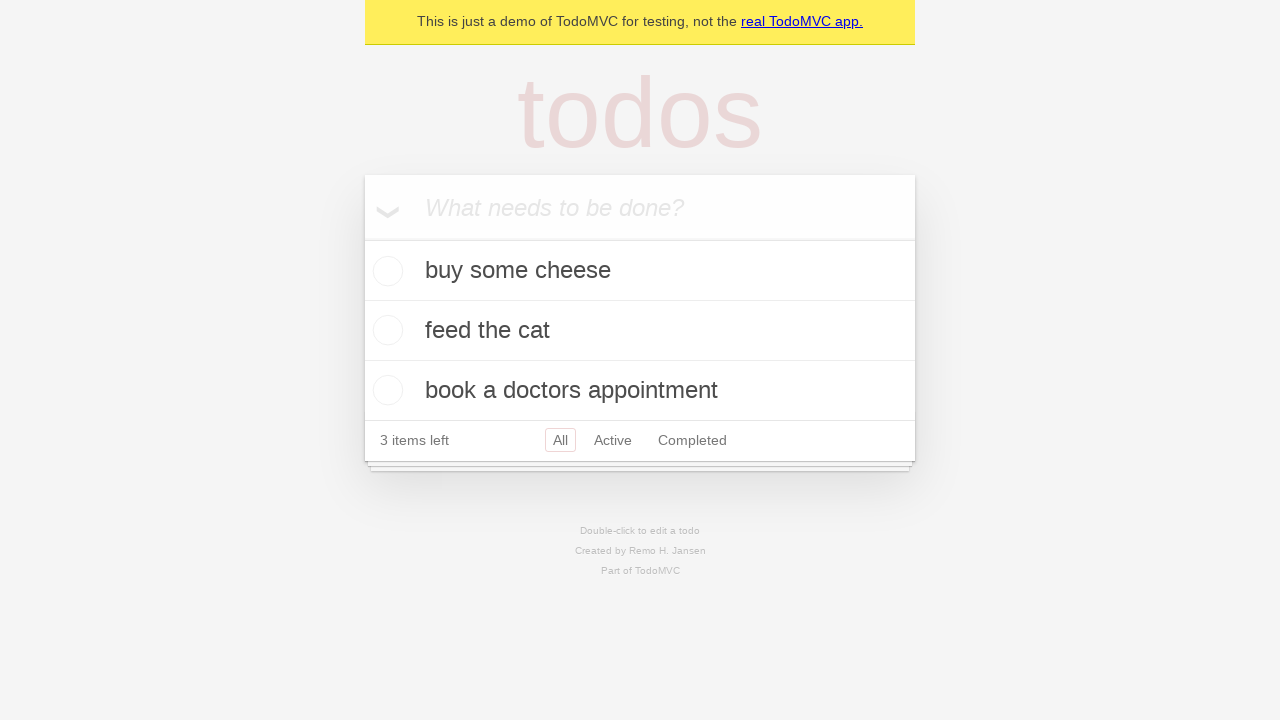

Double-clicked second todo item to enter edit mode at (640, 331) on [data-testid='todo-item'] >> nth=1
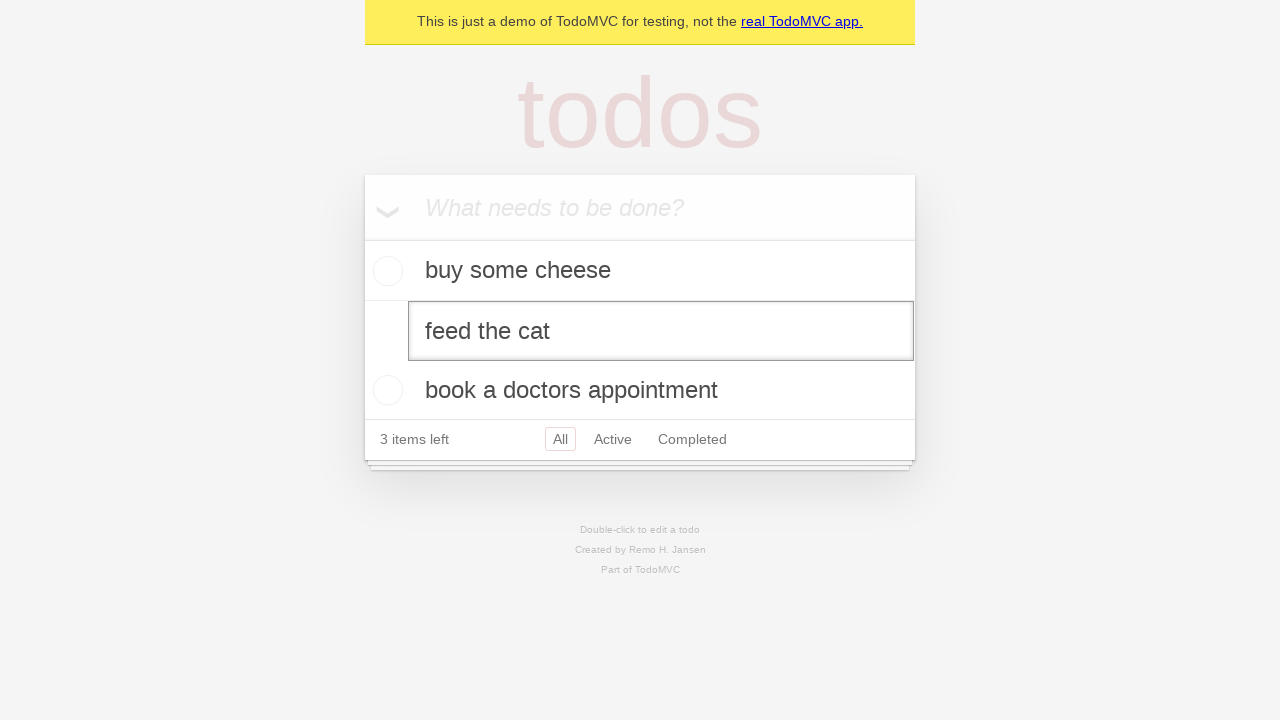

Filled edit textbox with 'buy some sausages' on [data-testid='todo-item'] >> nth=1 >> internal:role=textbox[name="Edit"i]
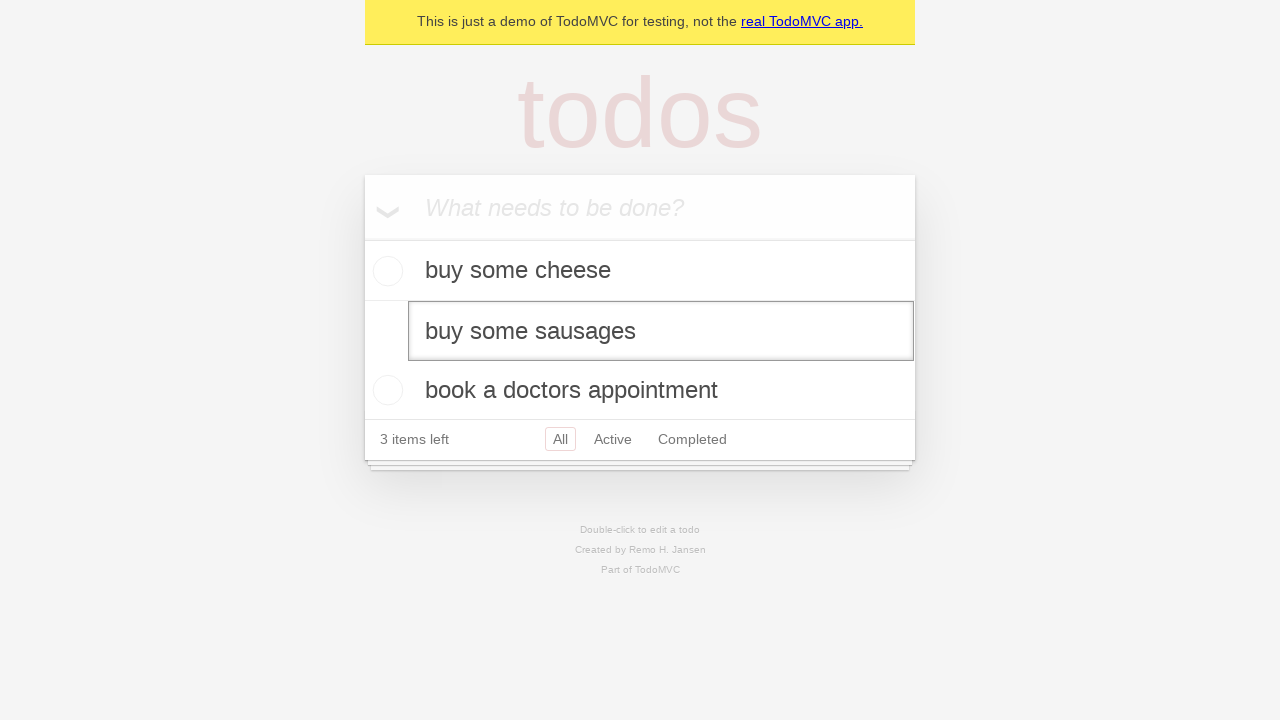

Pressed Escape key to cancel the edit on [data-testid='todo-item'] >> nth=1 >> internal:role=textbox[name="Edit"i]
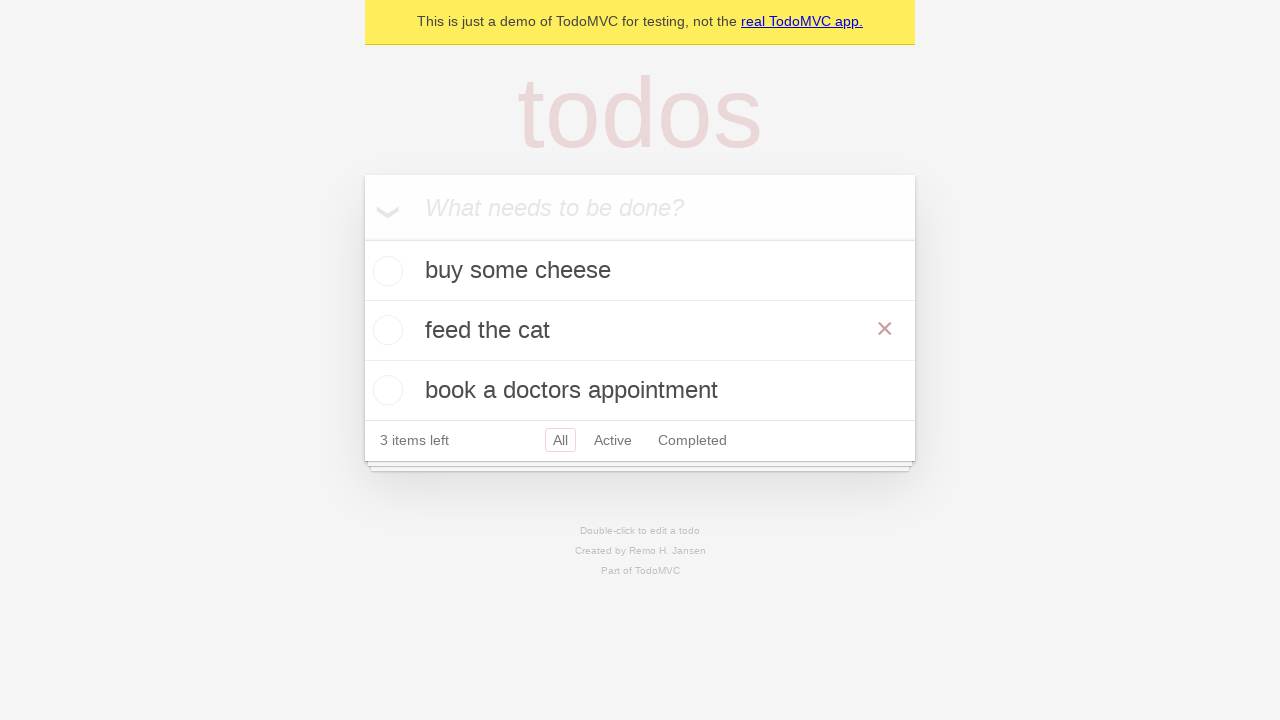

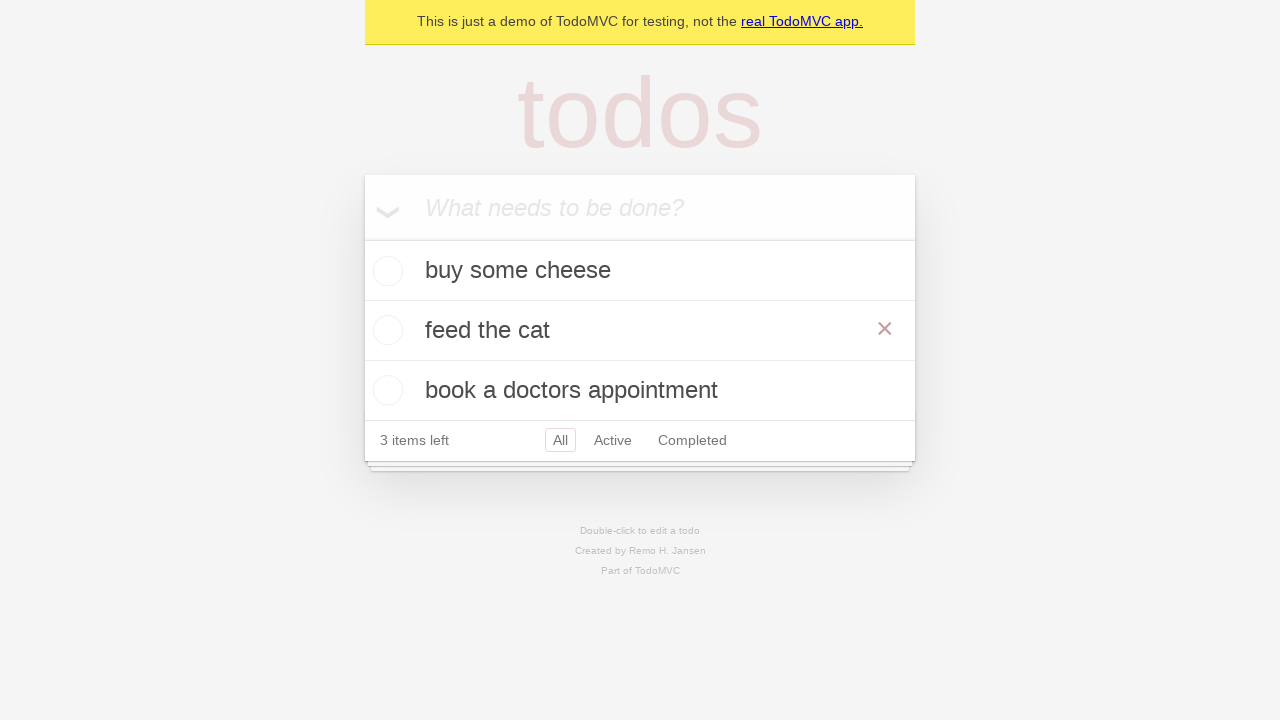